Tests Python.org search functionality by entering "pycon" in the search field and submitting the search

Starting URL: http://www.python.org

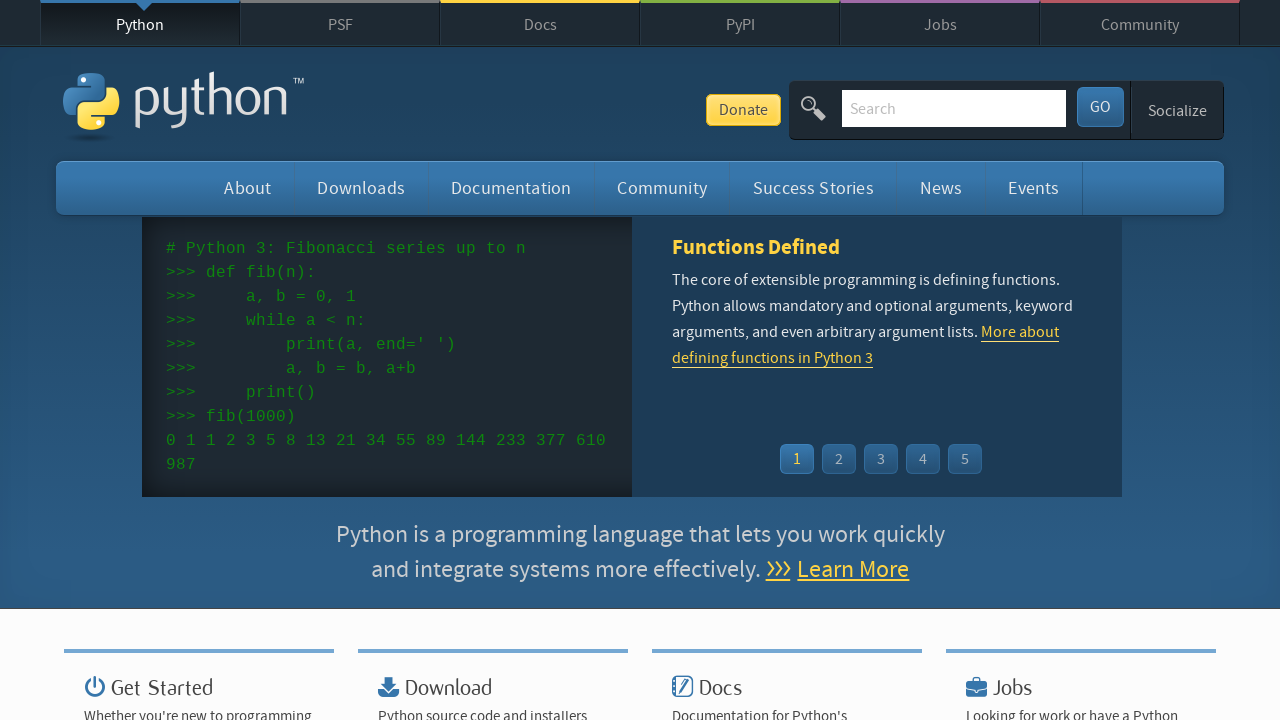

Filled search field with 'pycon' on input[name='q']
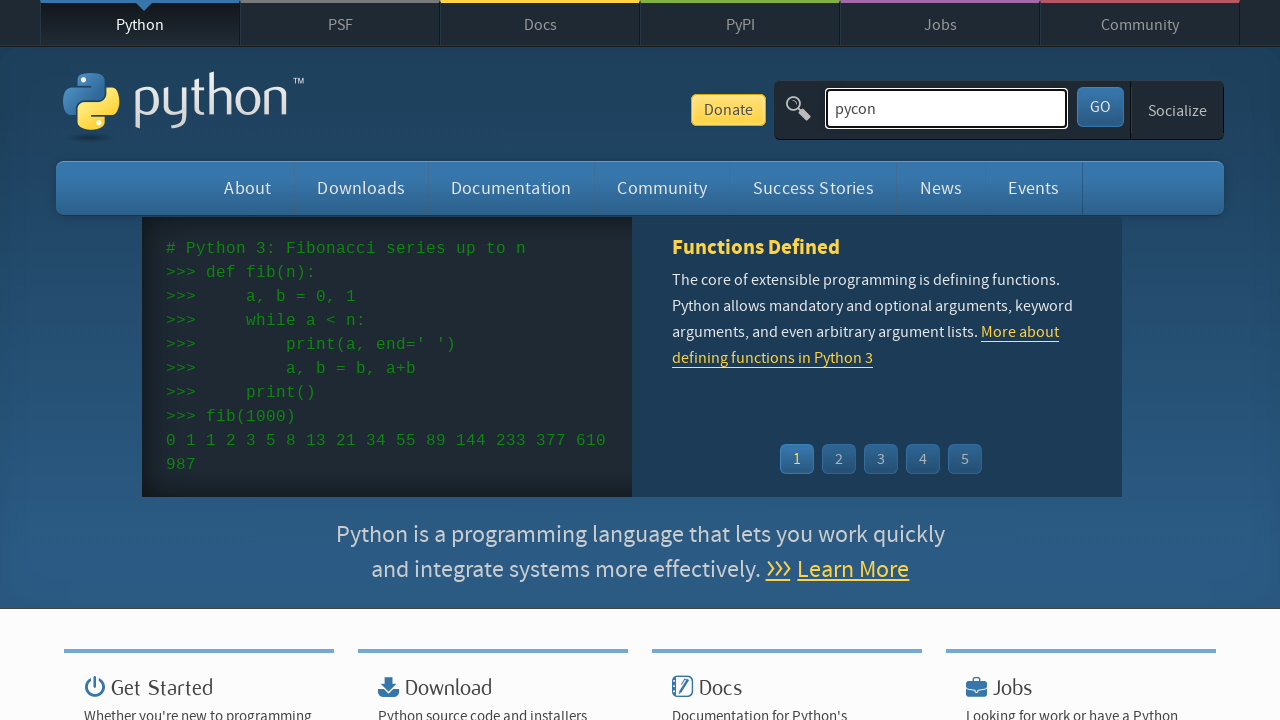

Pressed Enter to submit search on input[name='q']
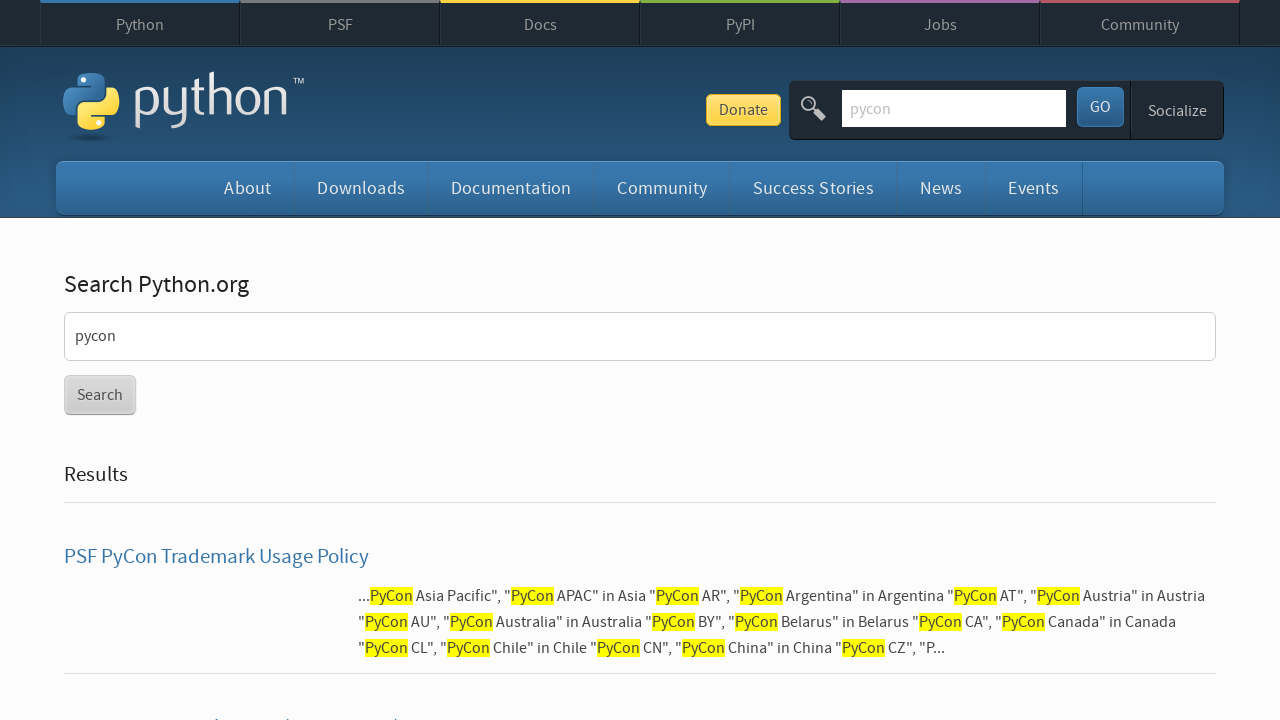

Waited for search results page to load (networkidle)
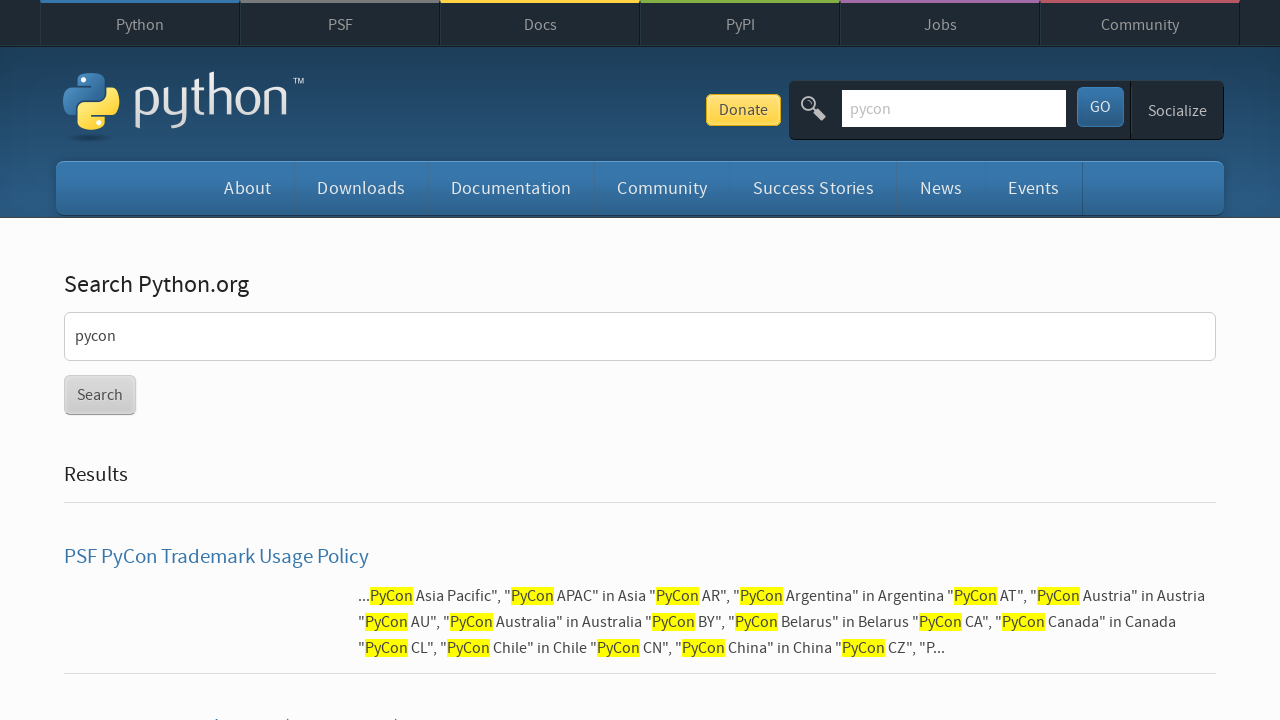

Verified search returned results (no 'No results found' message)
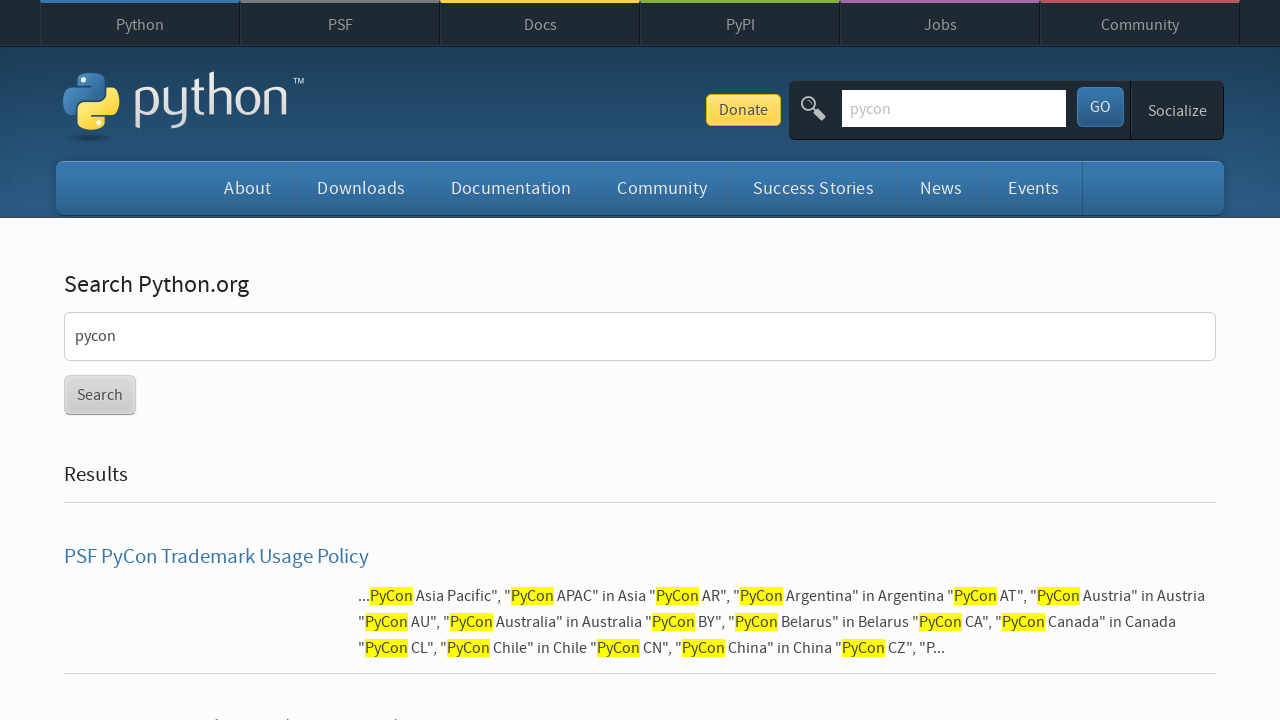

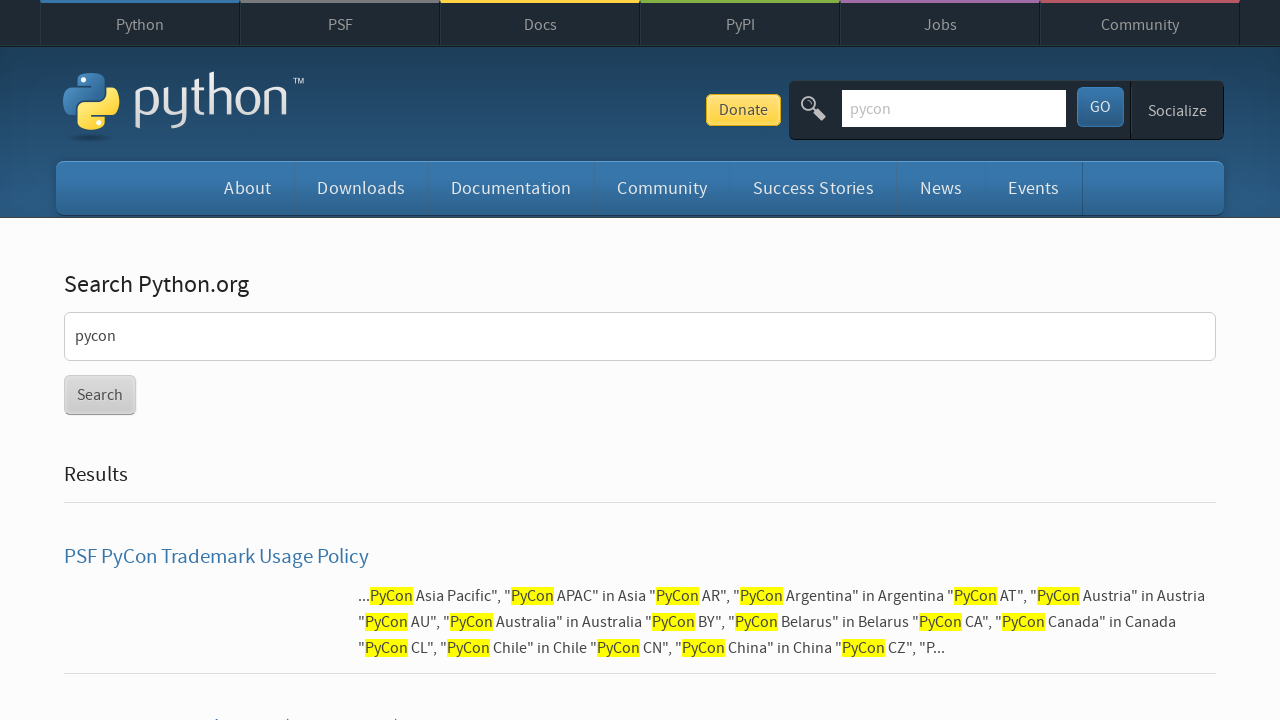